Tests that the todo counter displays the correct number of items

Starting URL: https://demo.playwright.dev/todomvc

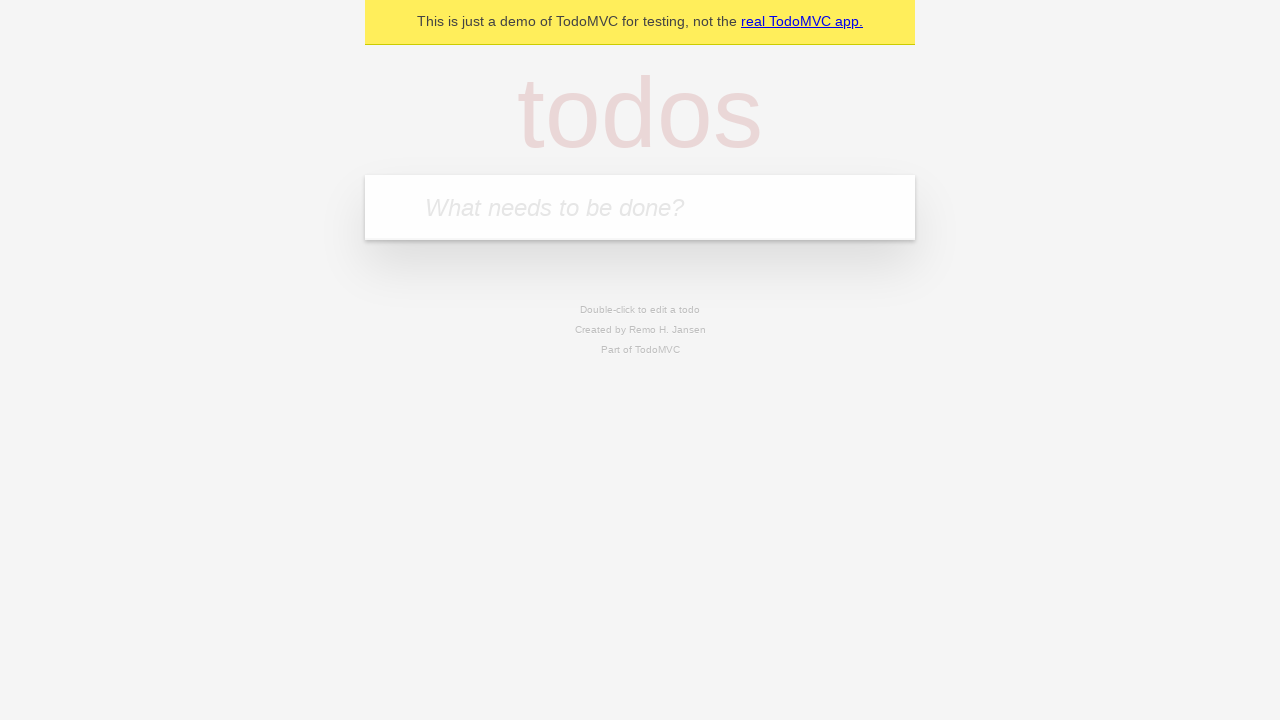

Located the todo input field
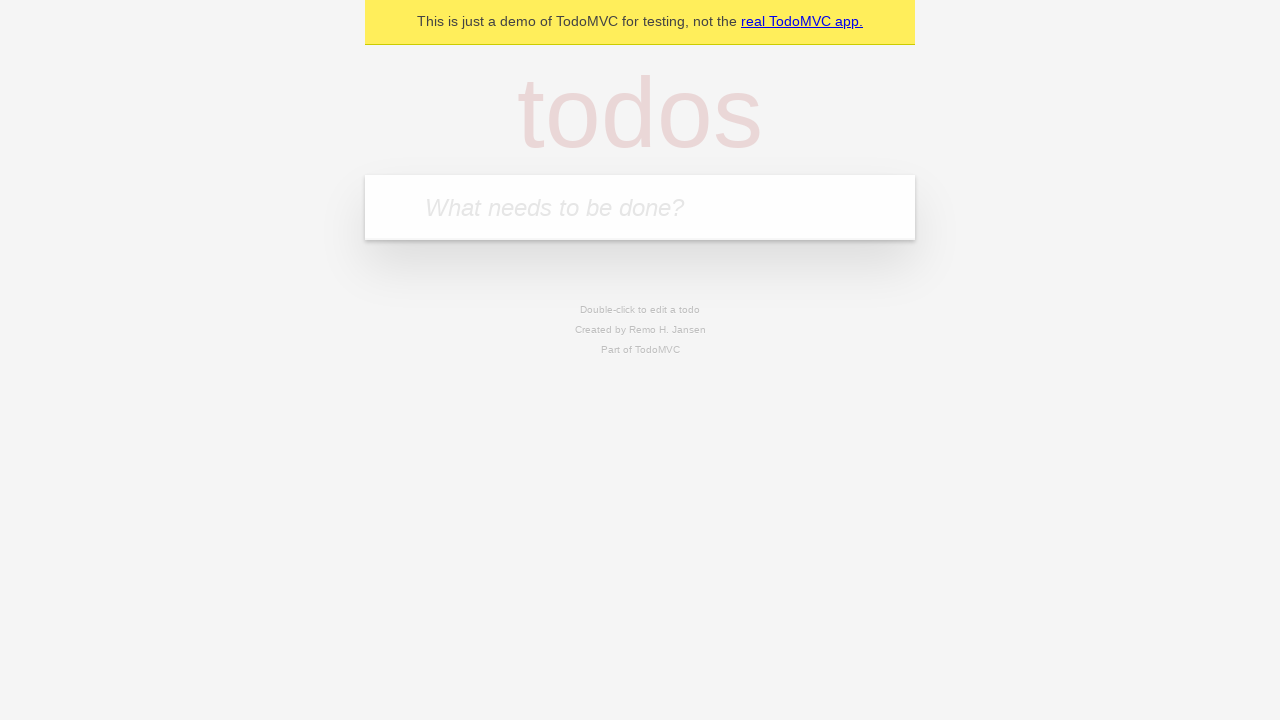

Filled first todo item: 'buy some cheese' on internal:attr=[placeholder="What needs to be done?"i]
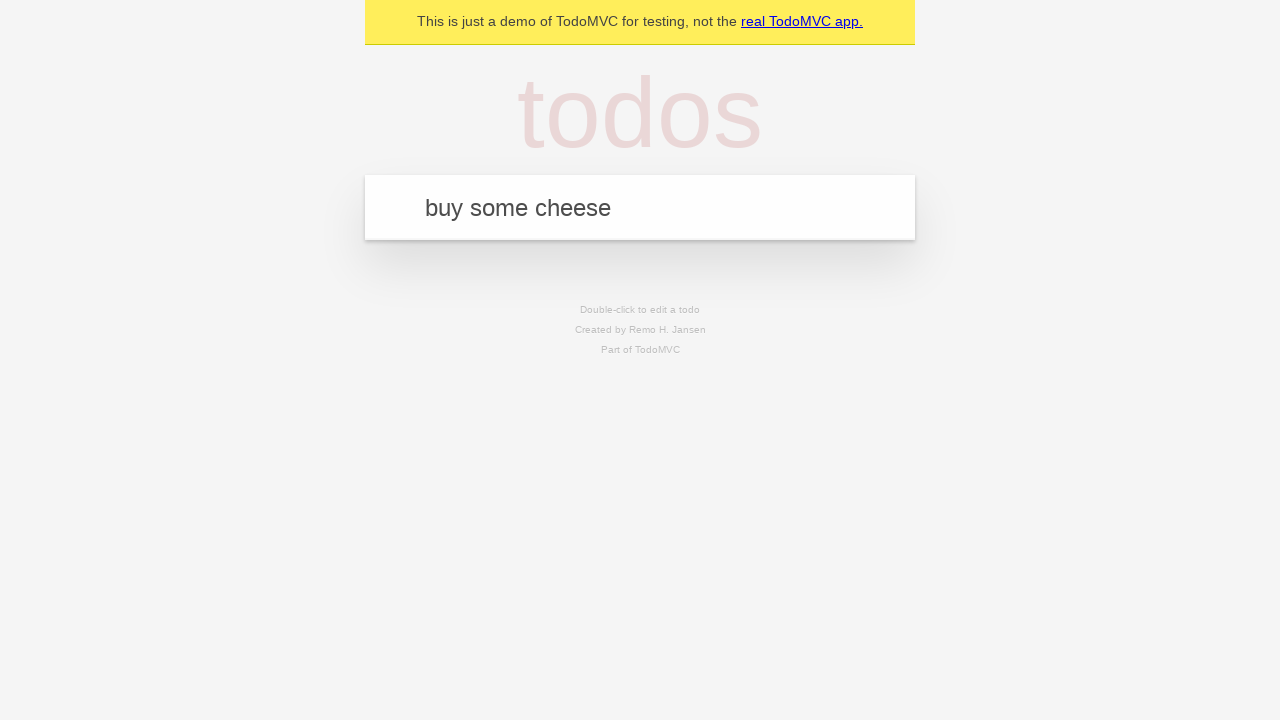

Pressed Enter to create first todo item on internal:attr=[placeholder="What needs to be done?"i]
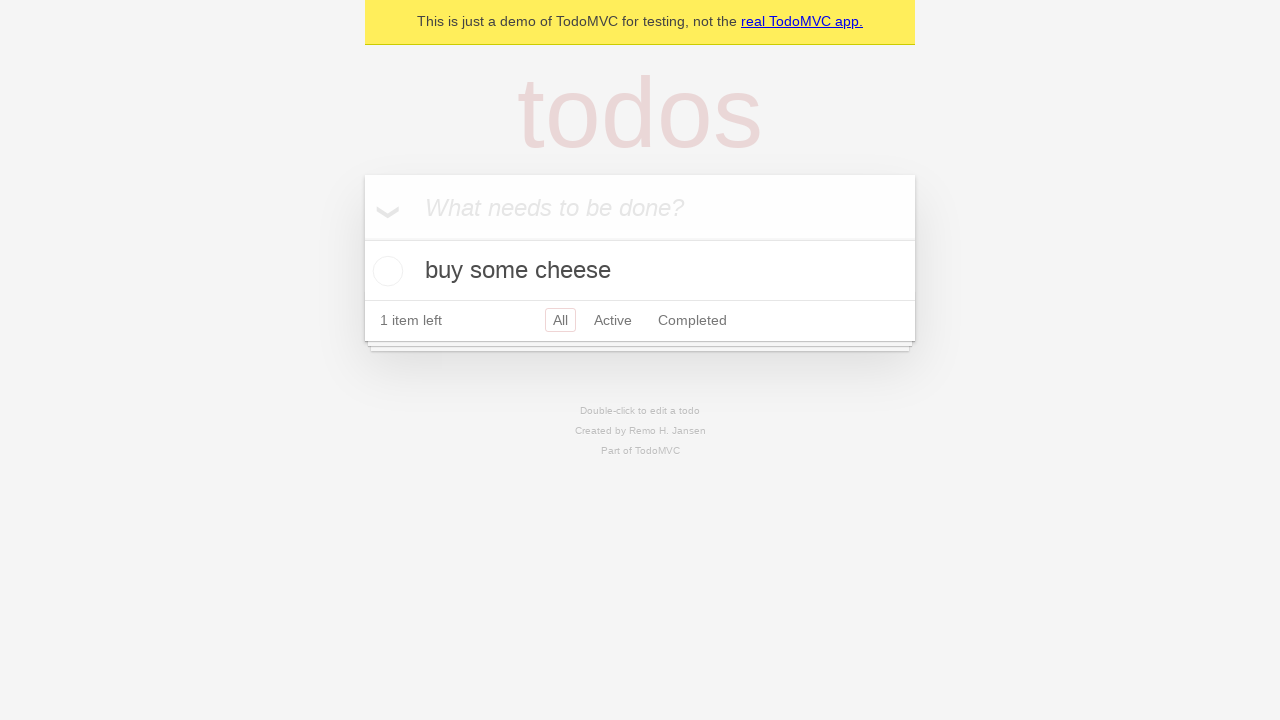

Todo counter element loaded
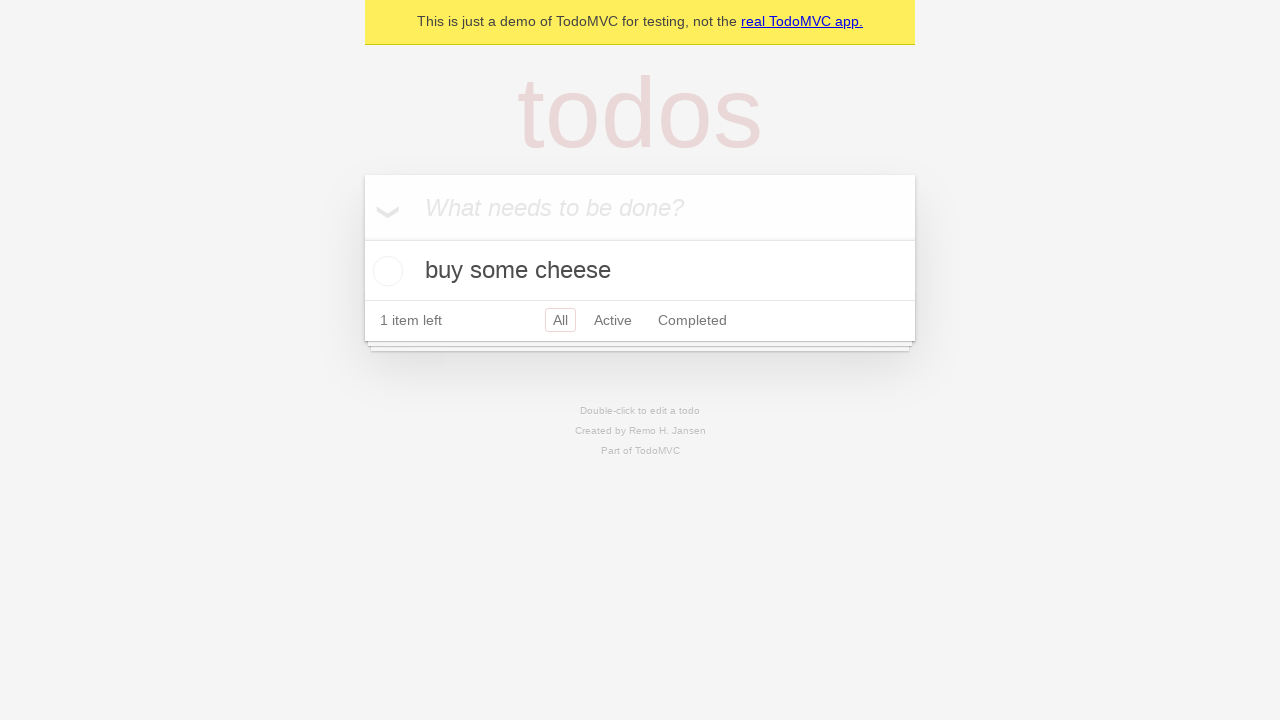

Filled second todo item: 'feed the cat' on internal:attr=[placeholder="What needs to be done?"i]
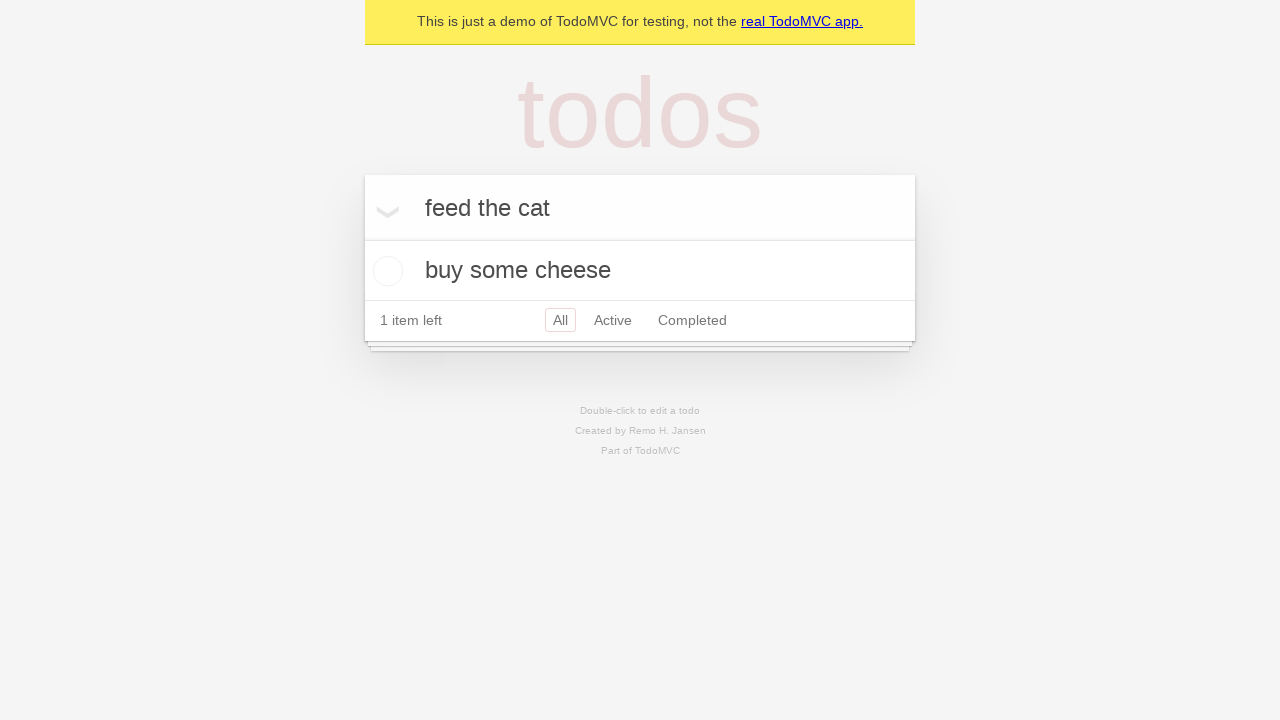

Pressed Enter to create second todo item on internal:attr=[placeholder="What needs to be done?"i]
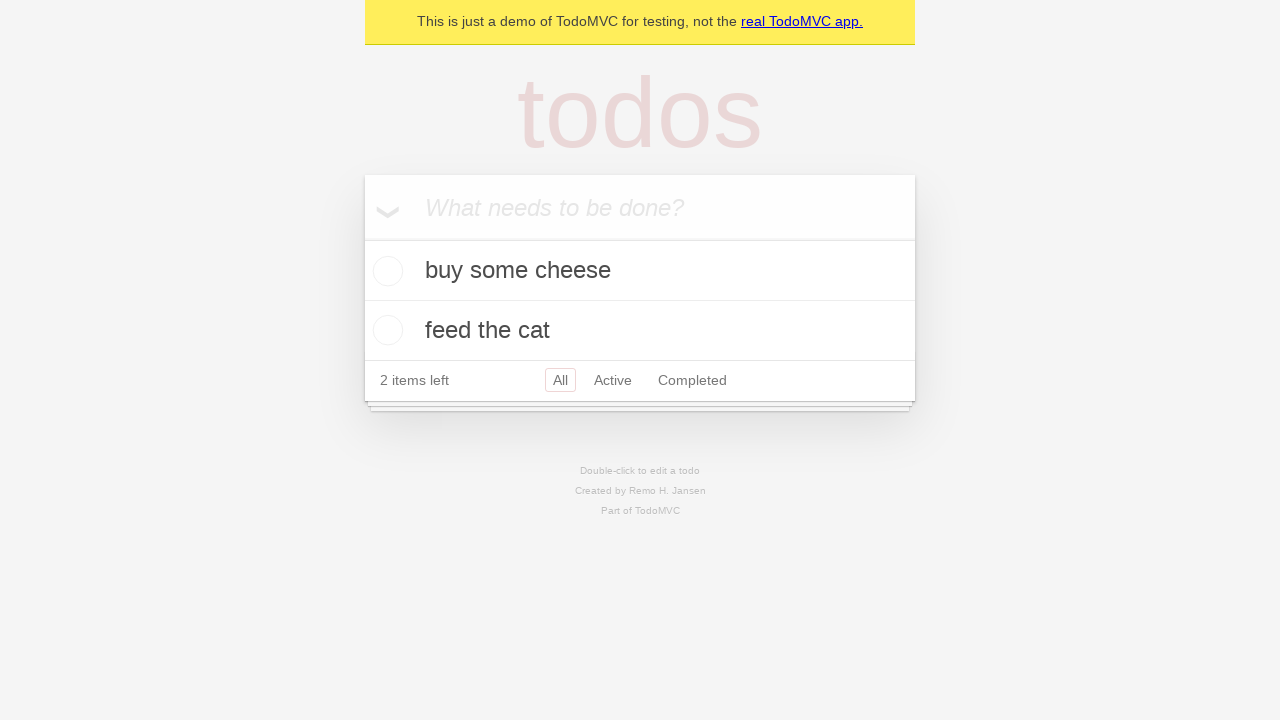

Verified todo counter displays 2 items
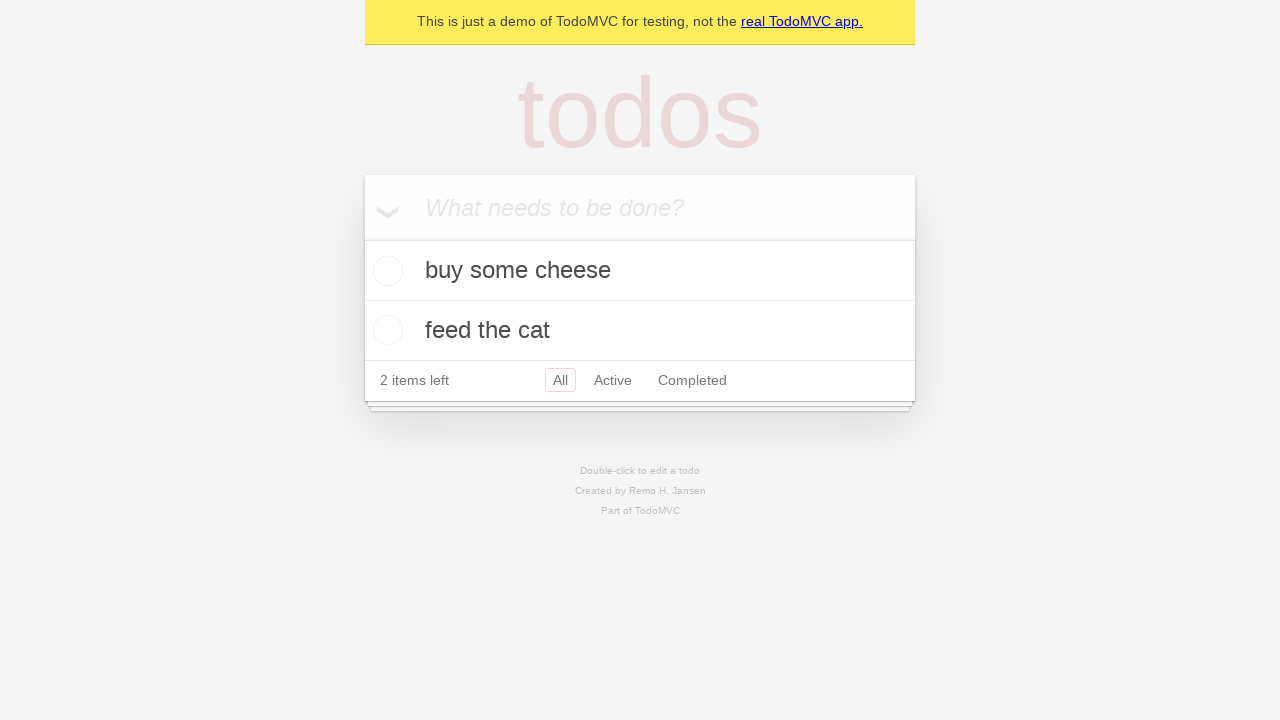

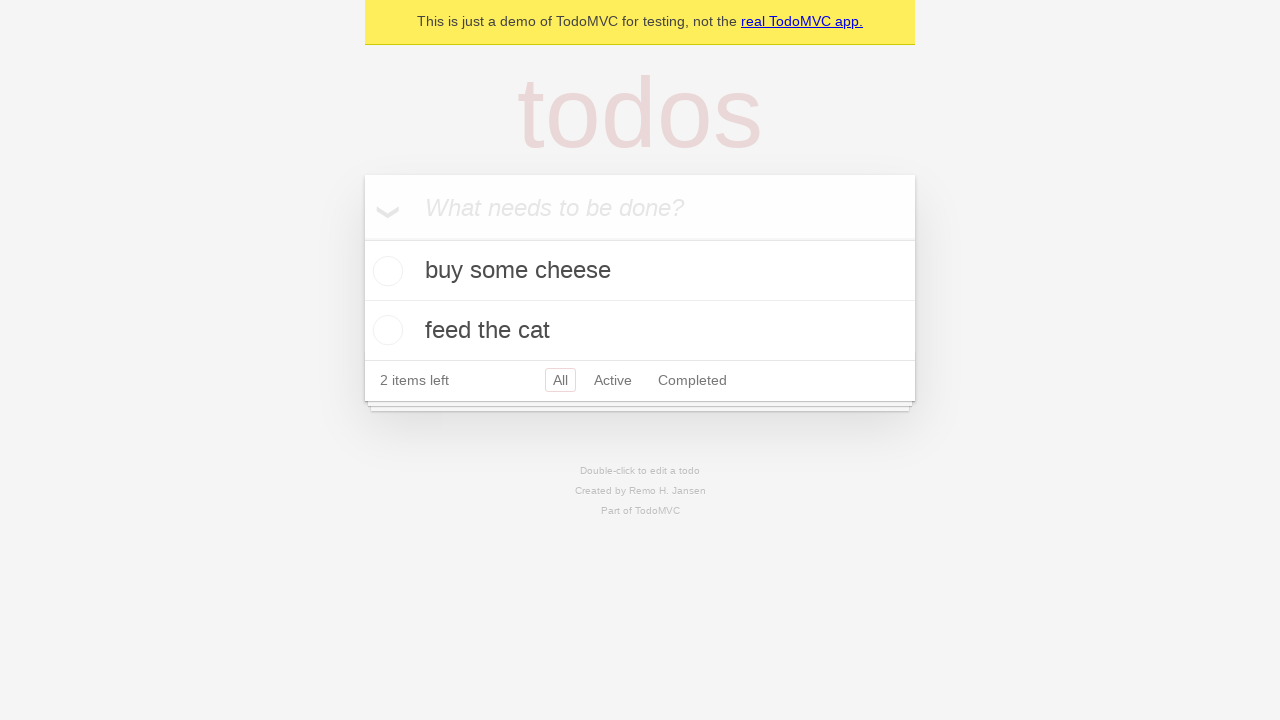